Tests that a webpage loads successfully by navigating to it and waiting for a script element to be present, with retry logic if the page doesn't load within the timeout period.

Starting URL: http://www.qq.com

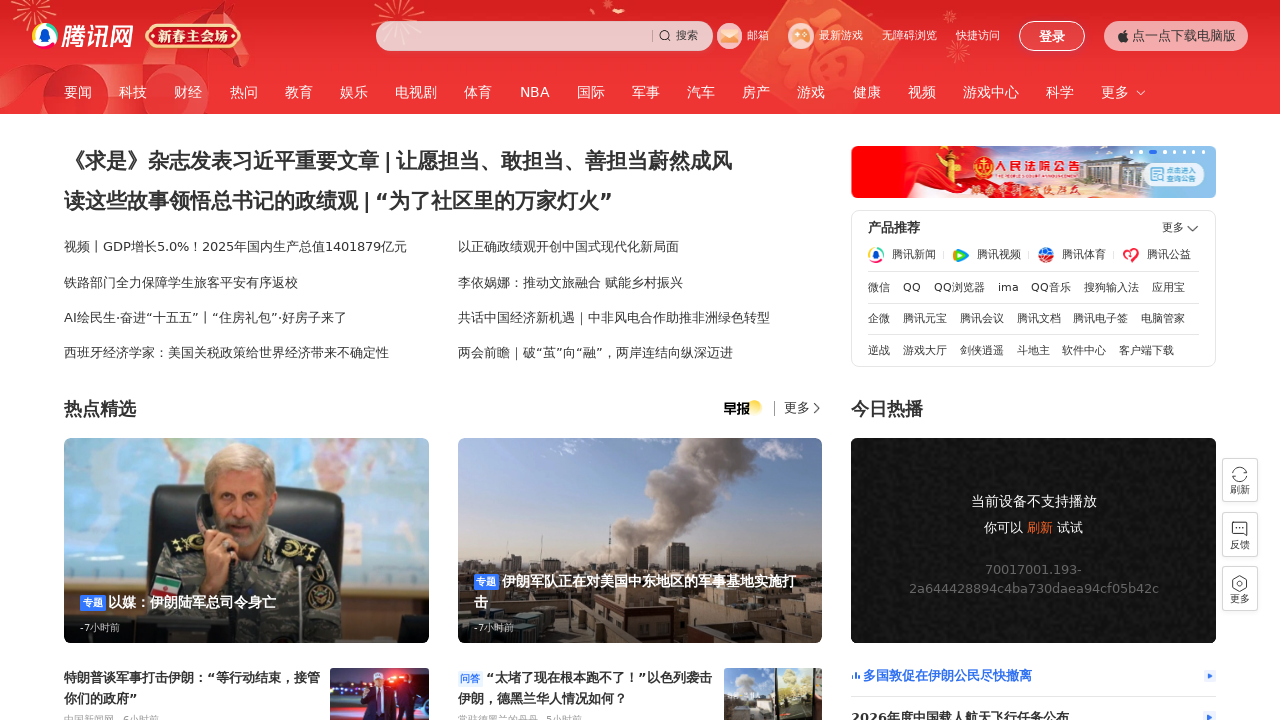

Navigated to http://www.qq.com
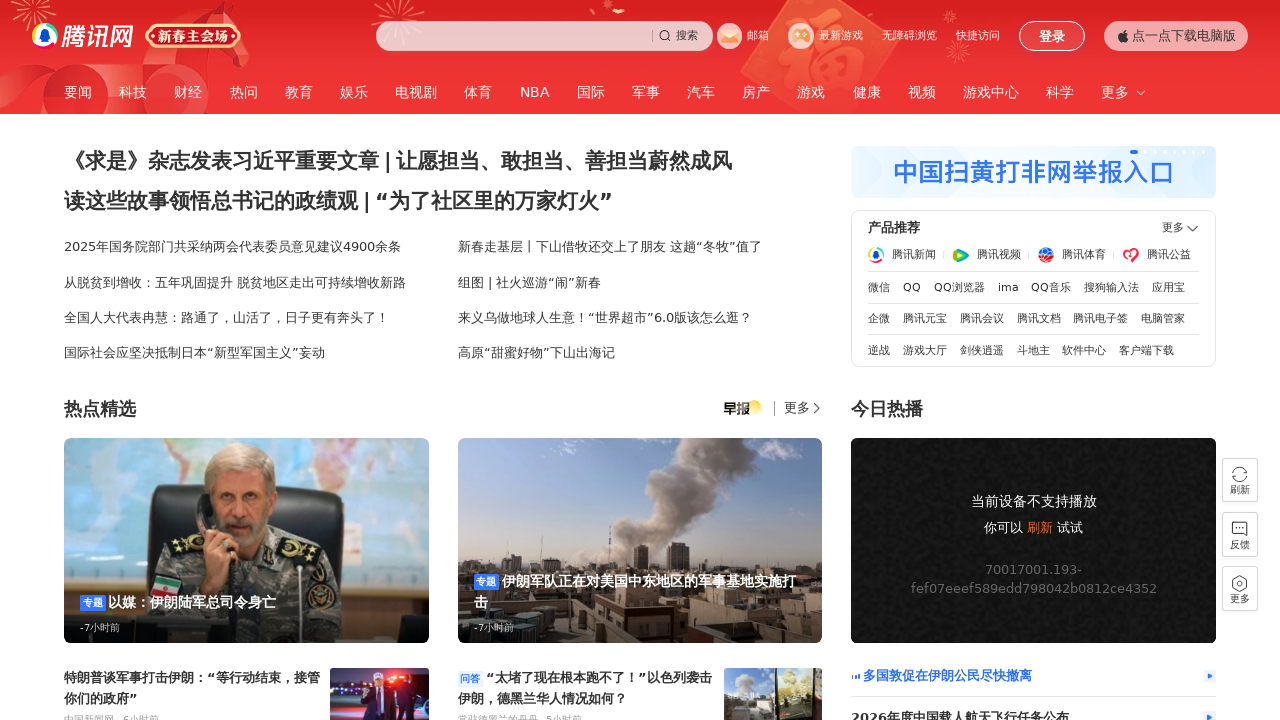

Page did not load in 5s - initiating refresh
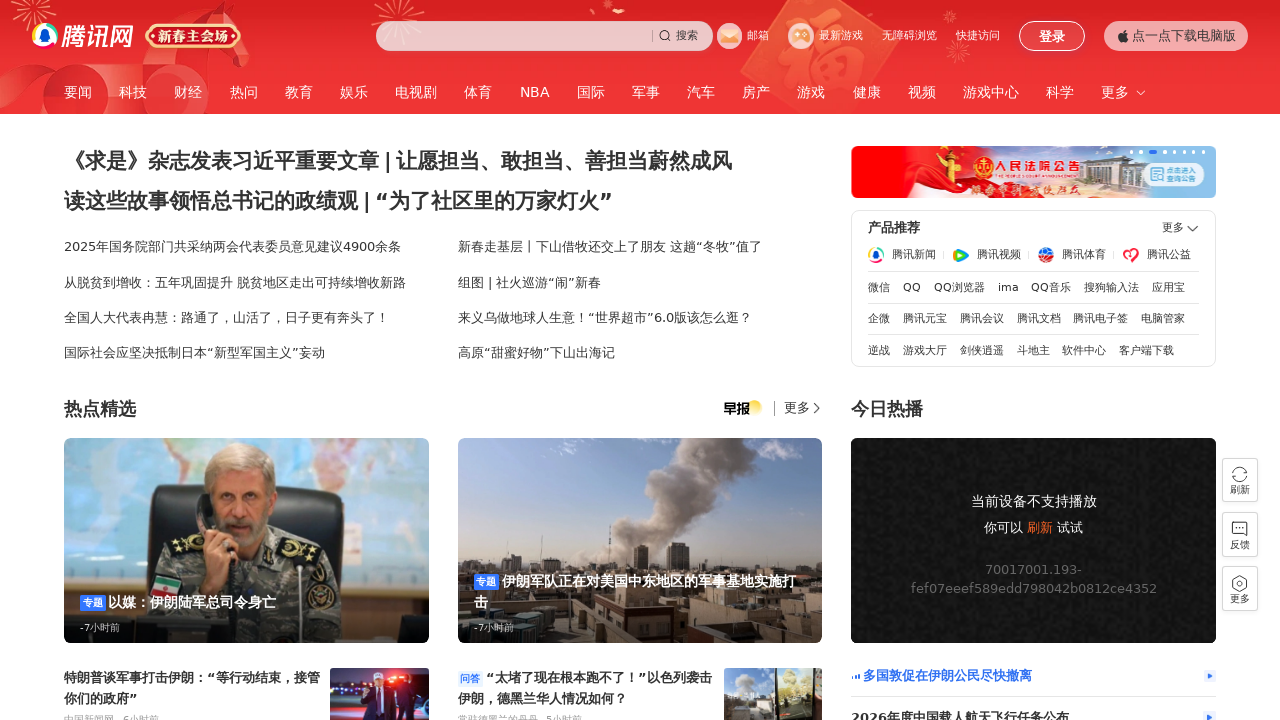

Reloaded the page
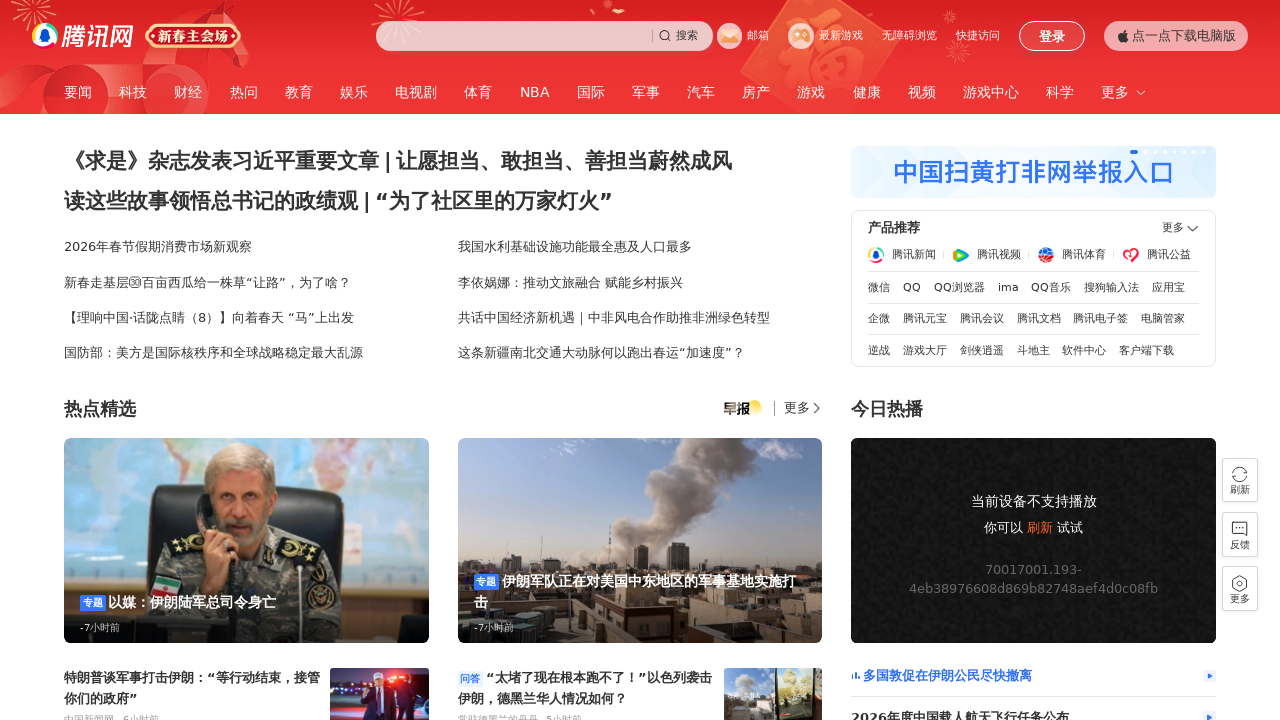

Page still not loaded after refresh - test failed
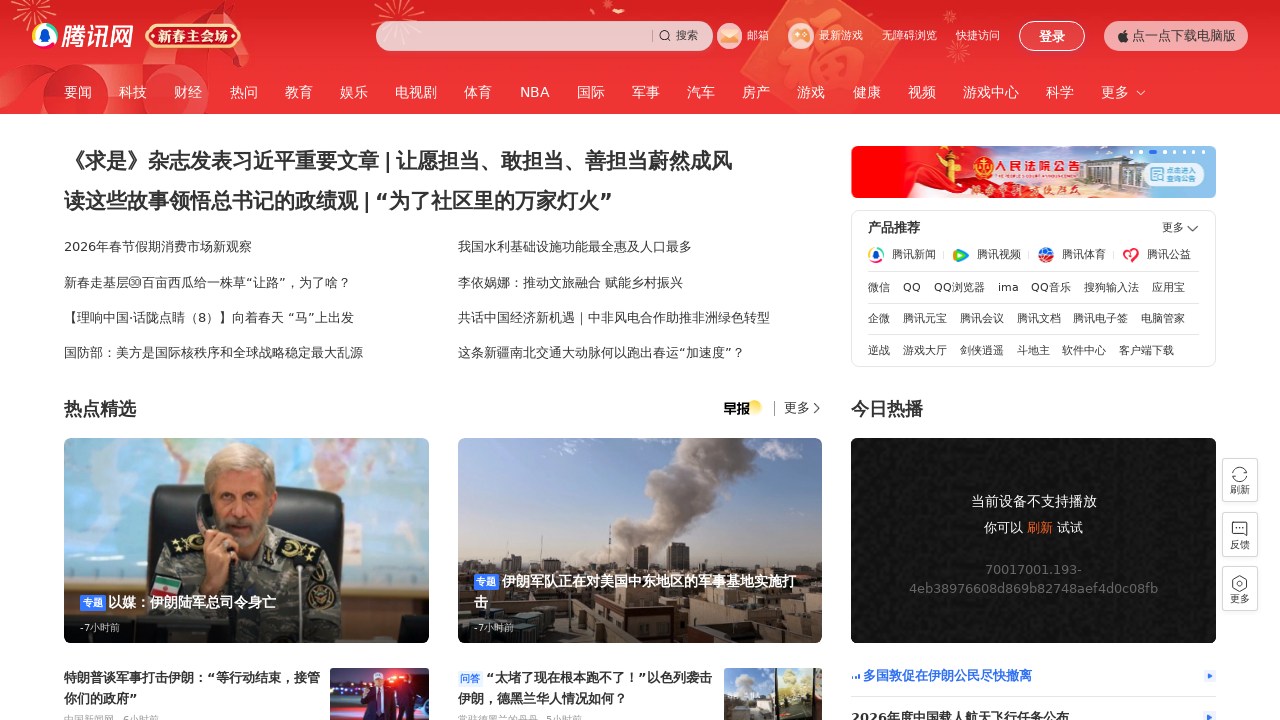

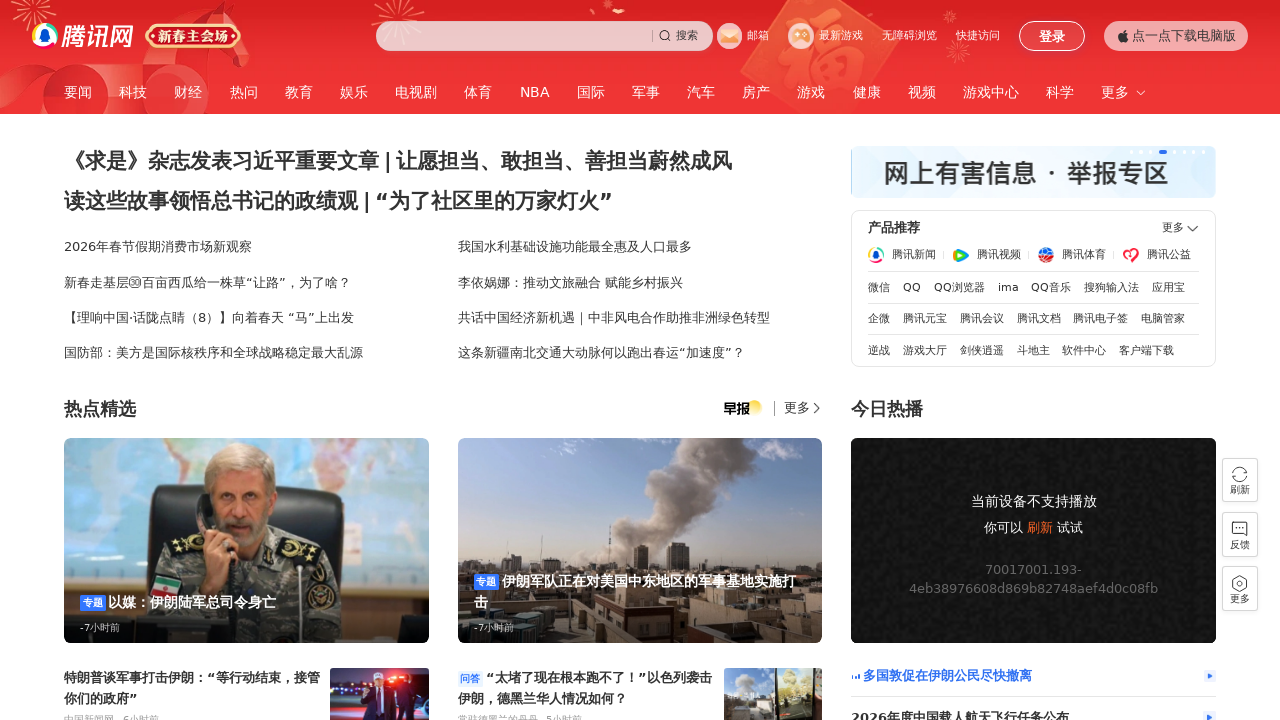